Tests various browser and keyboard/mouse actions including typing in form fields, pressing Enter, hovering, double-clicking, scrolling, and drag-and-drop across two different demo websites.

Starting URL: https://demoapps.qspiders.com/ui?scenario=1

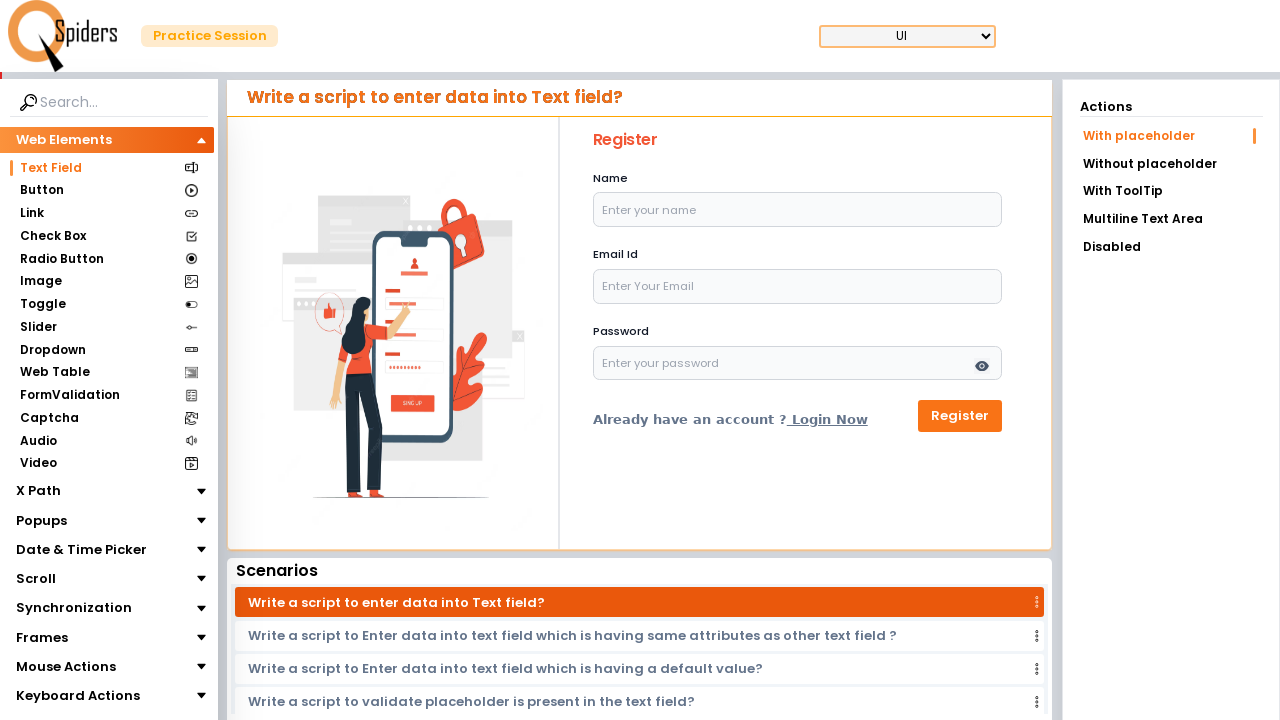

Clicked on name input field at (798, 210) on #name
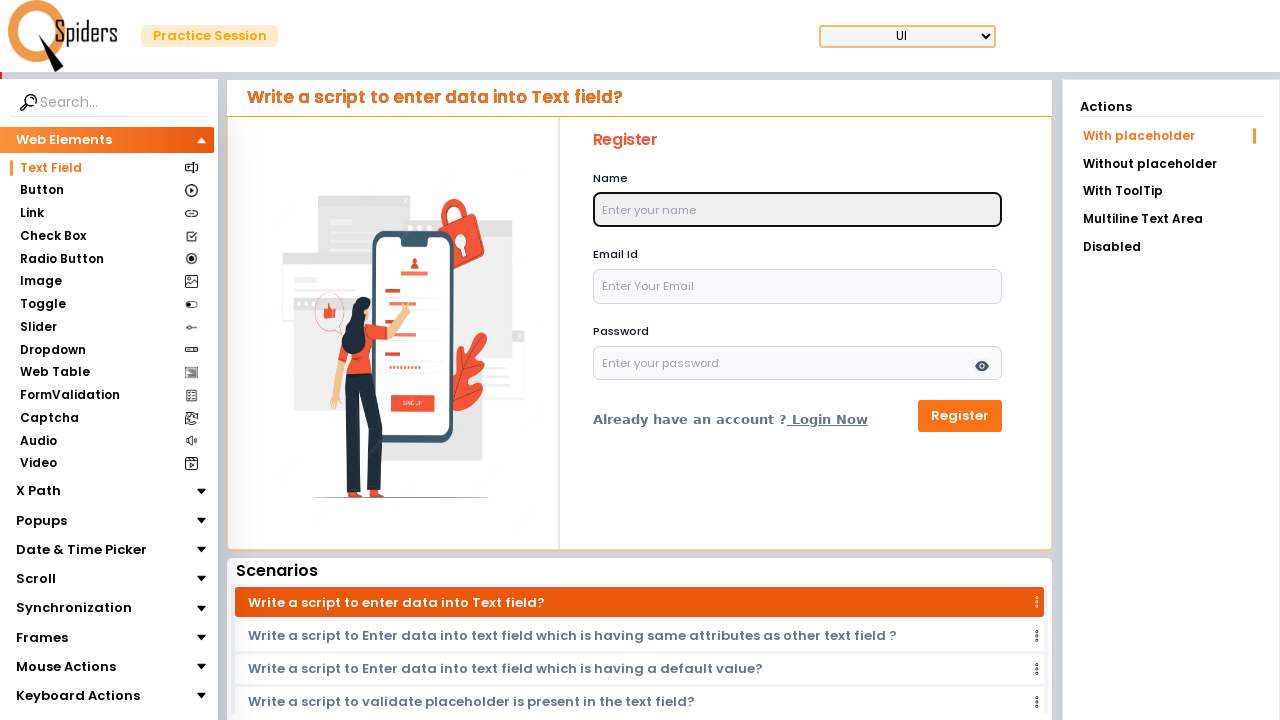

Typed 'Son Goku' in name field using keyboard
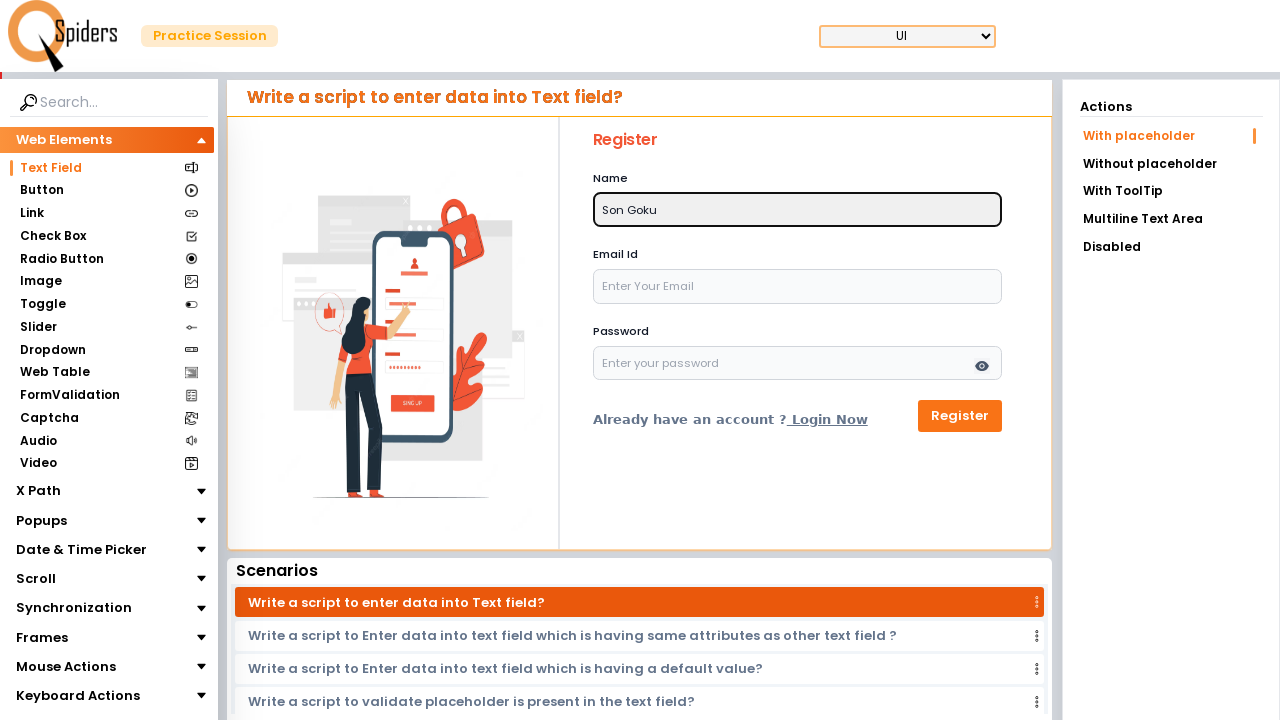

Clicked on password input field at (798, 363) on #password
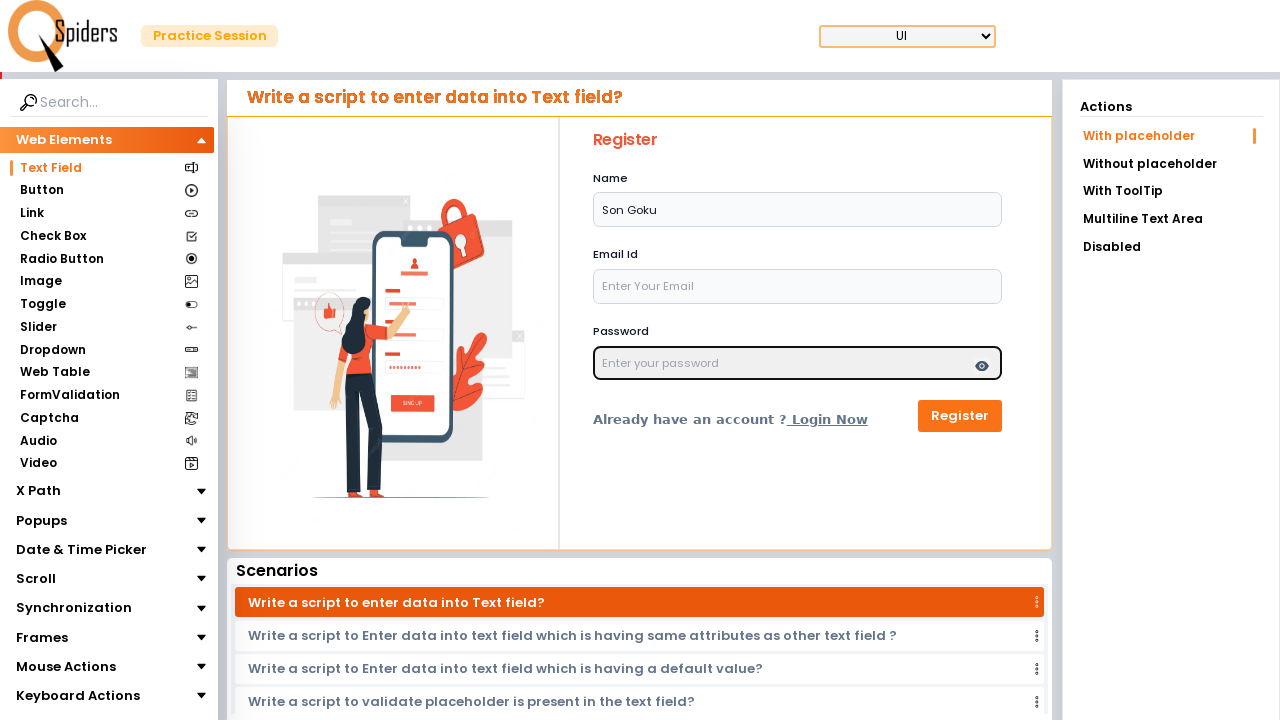

Typed 'Kakarot' in password field using keyboard
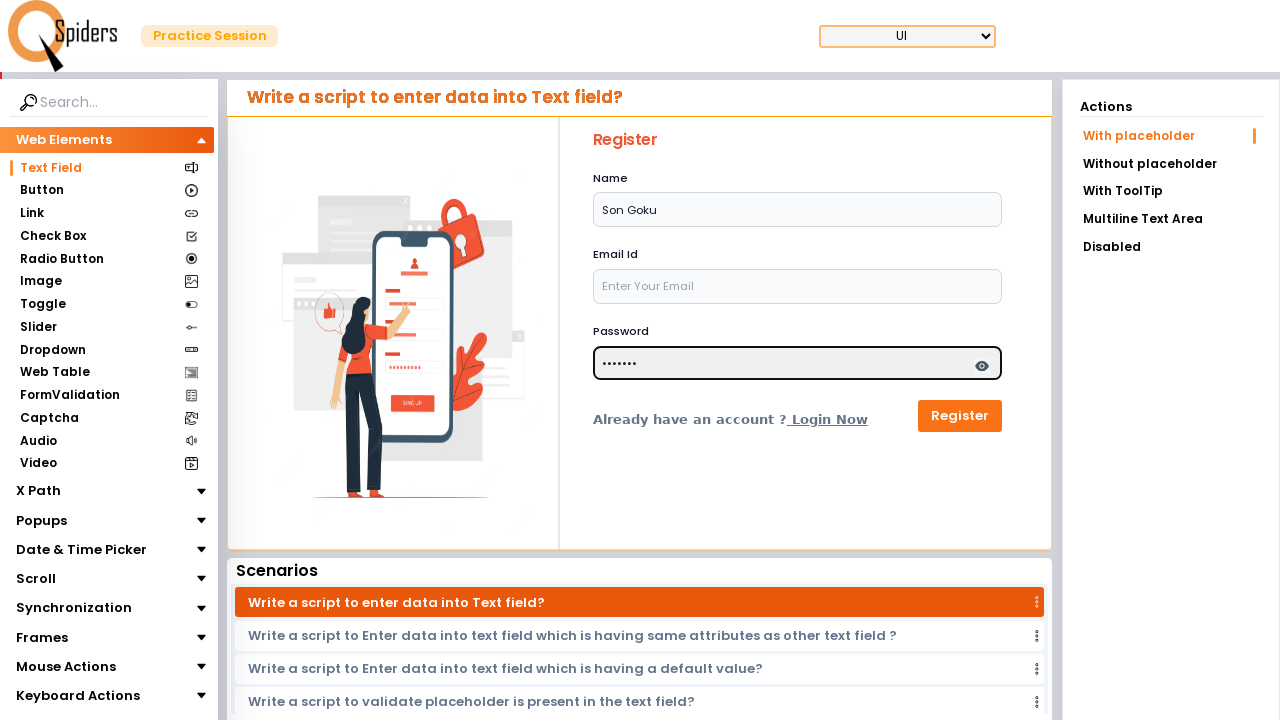

Pressed Enter key to submit form
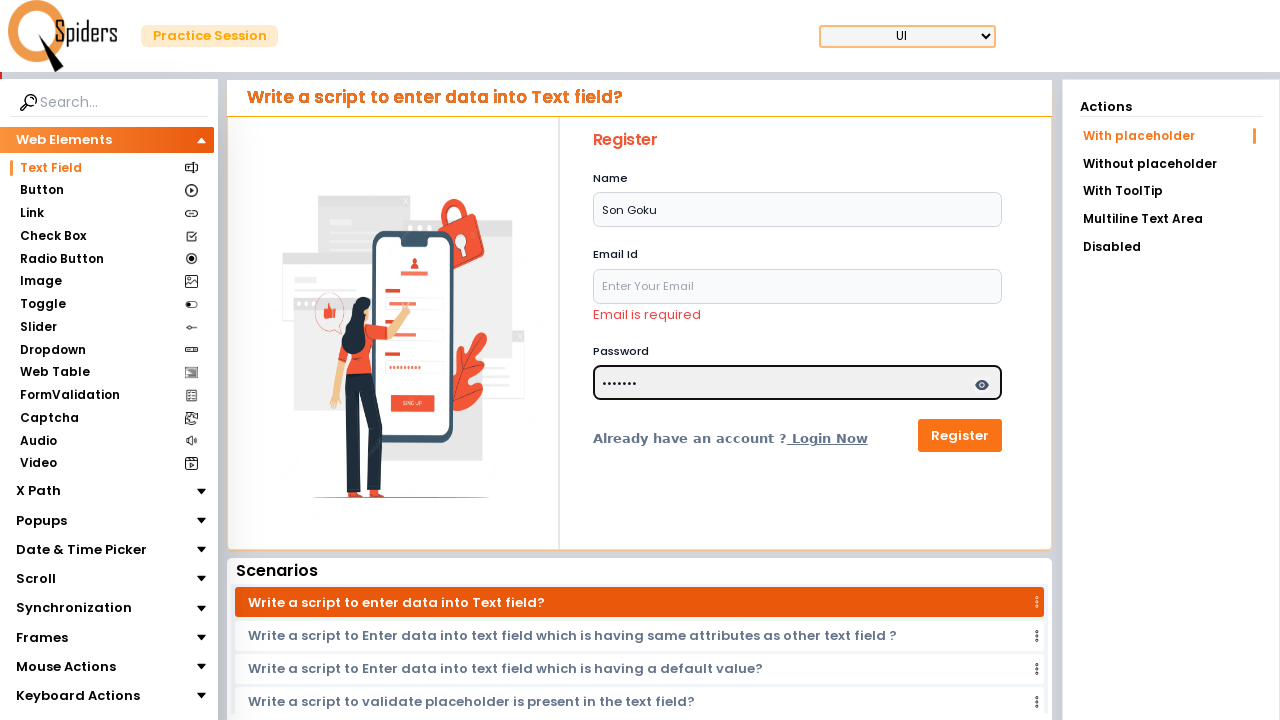

Navigated to second demo site
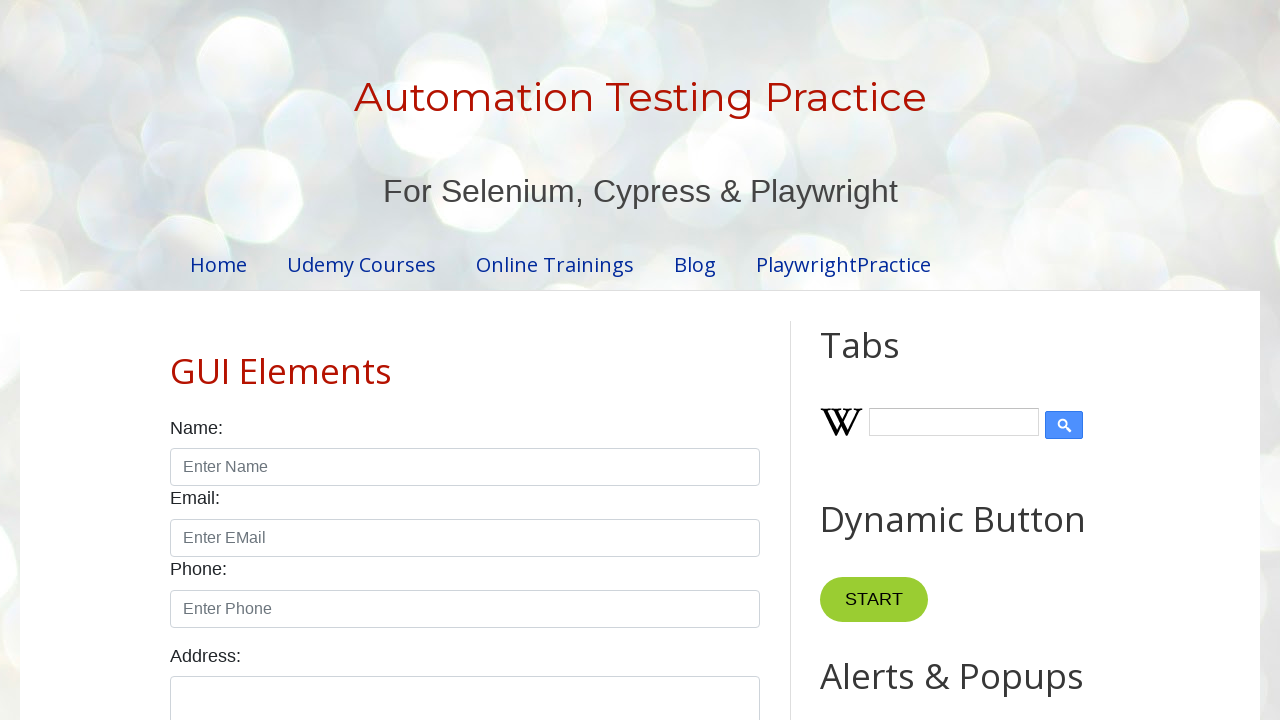

Hovered over START button at (874, 600) on xpath=//button[text()="START"]
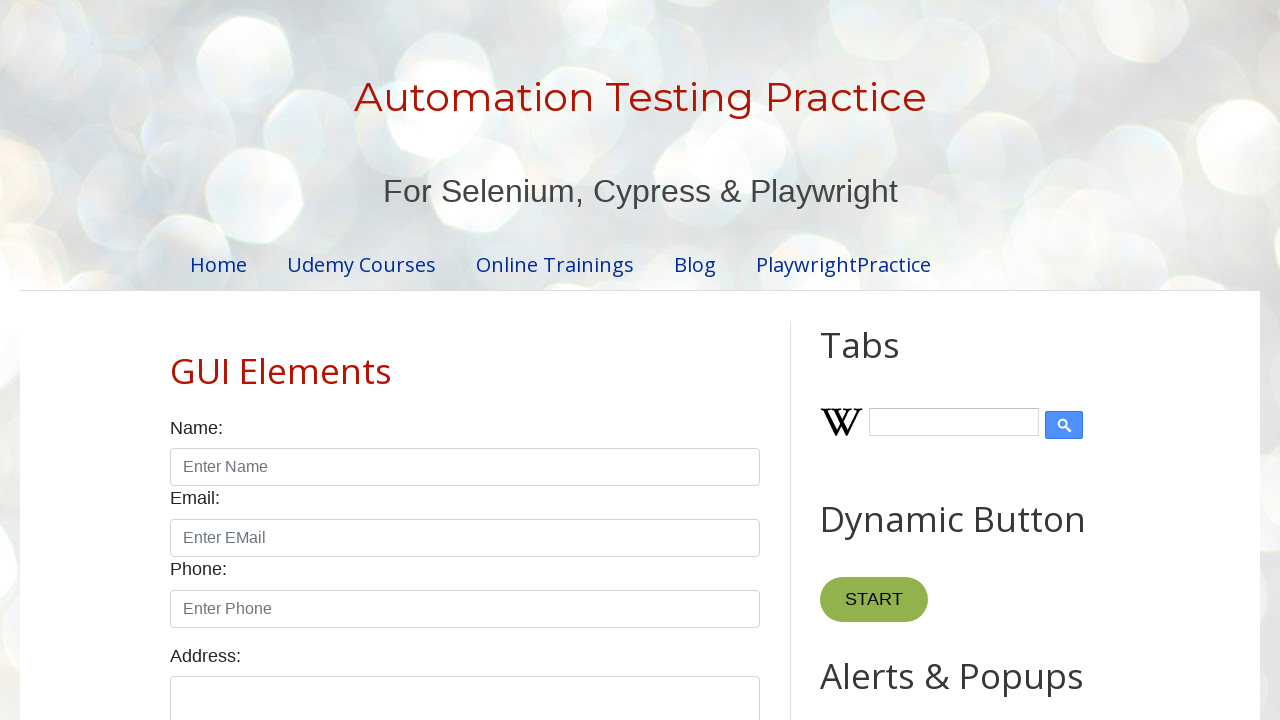

Clicked START button at (874, 600) on xpath=//button[text()="START"]
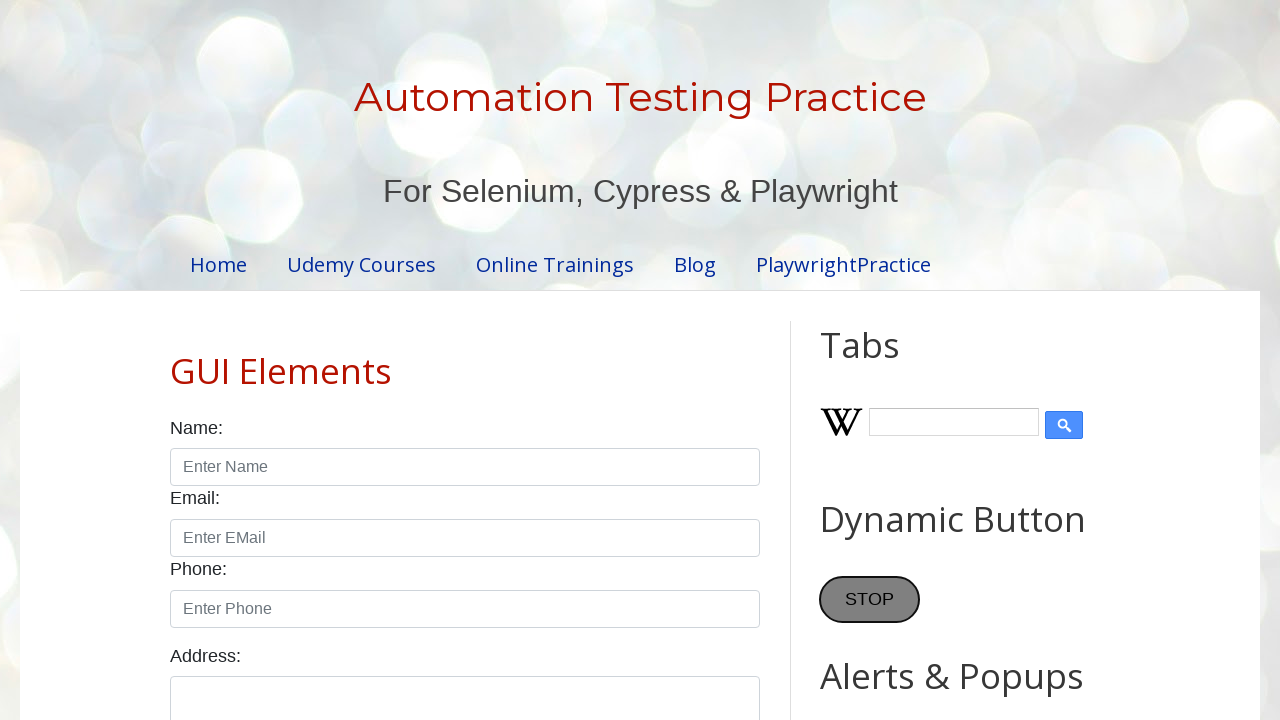

Scrolled Copy Text button into view
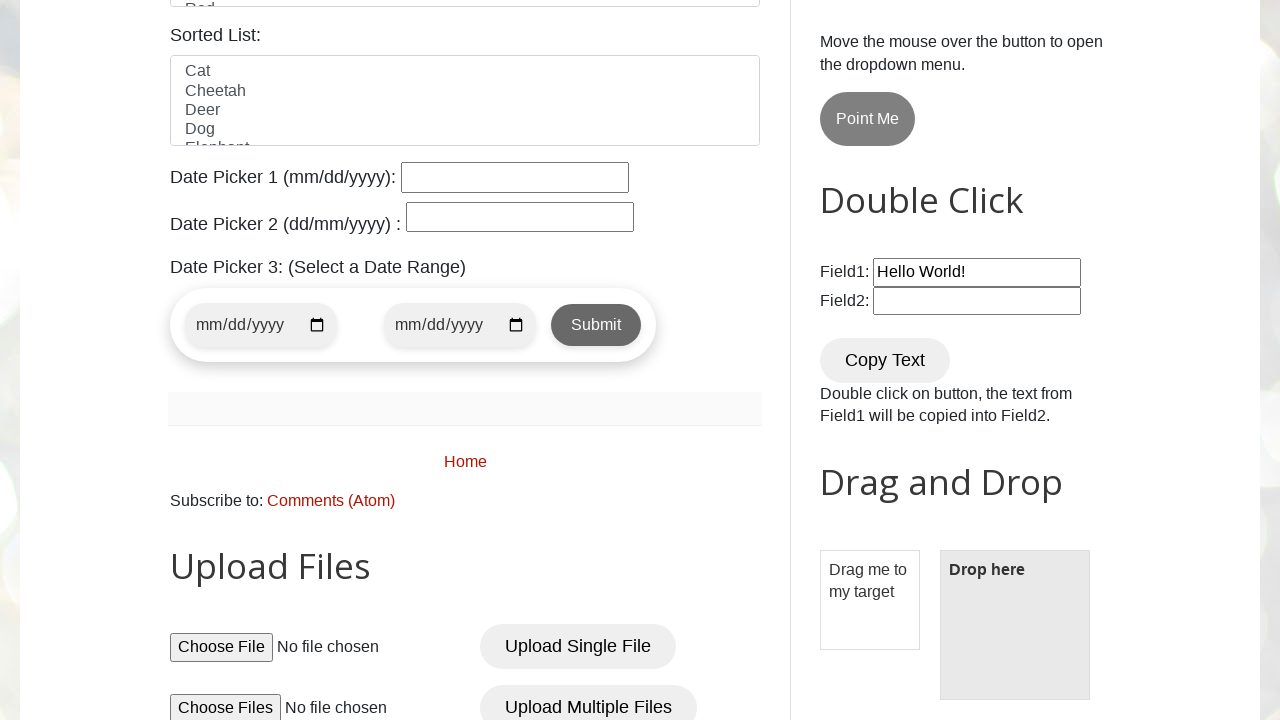

Double-clicked Copy Text button at (885, 360) on xpath=//button[text()="Copy Text"]
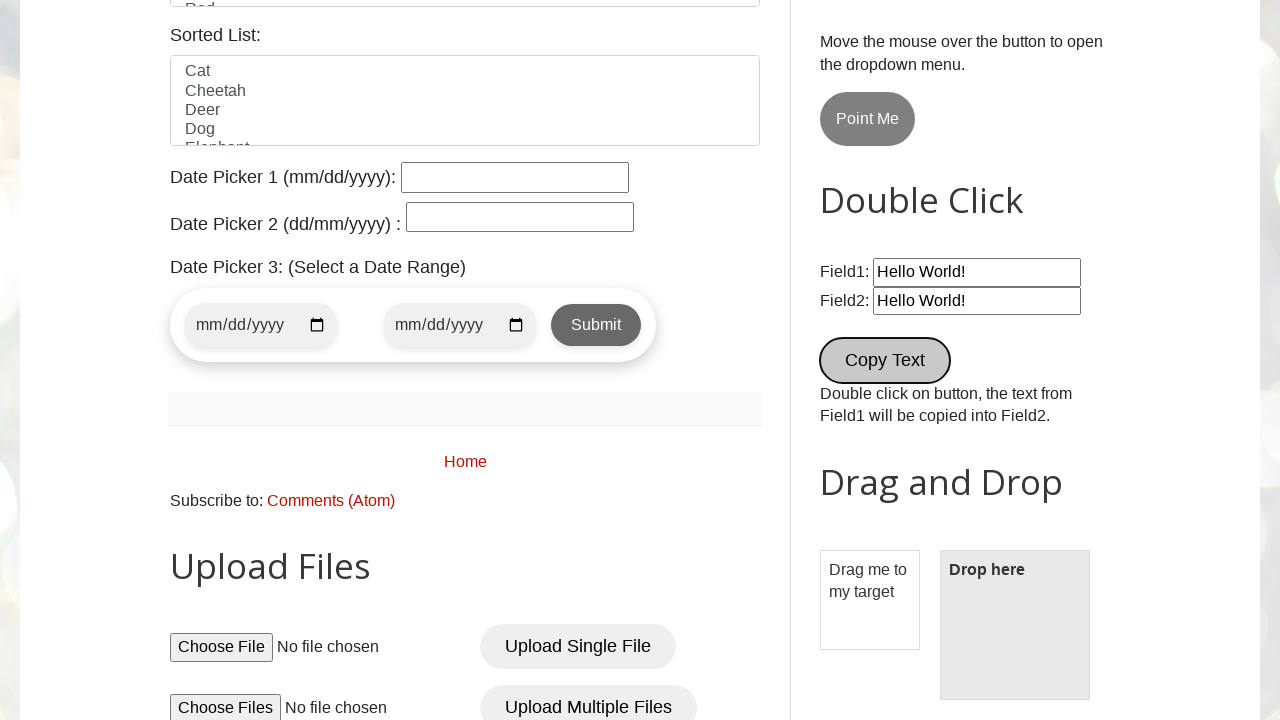

Scrolled draggable element 'Drag me to my target' into view
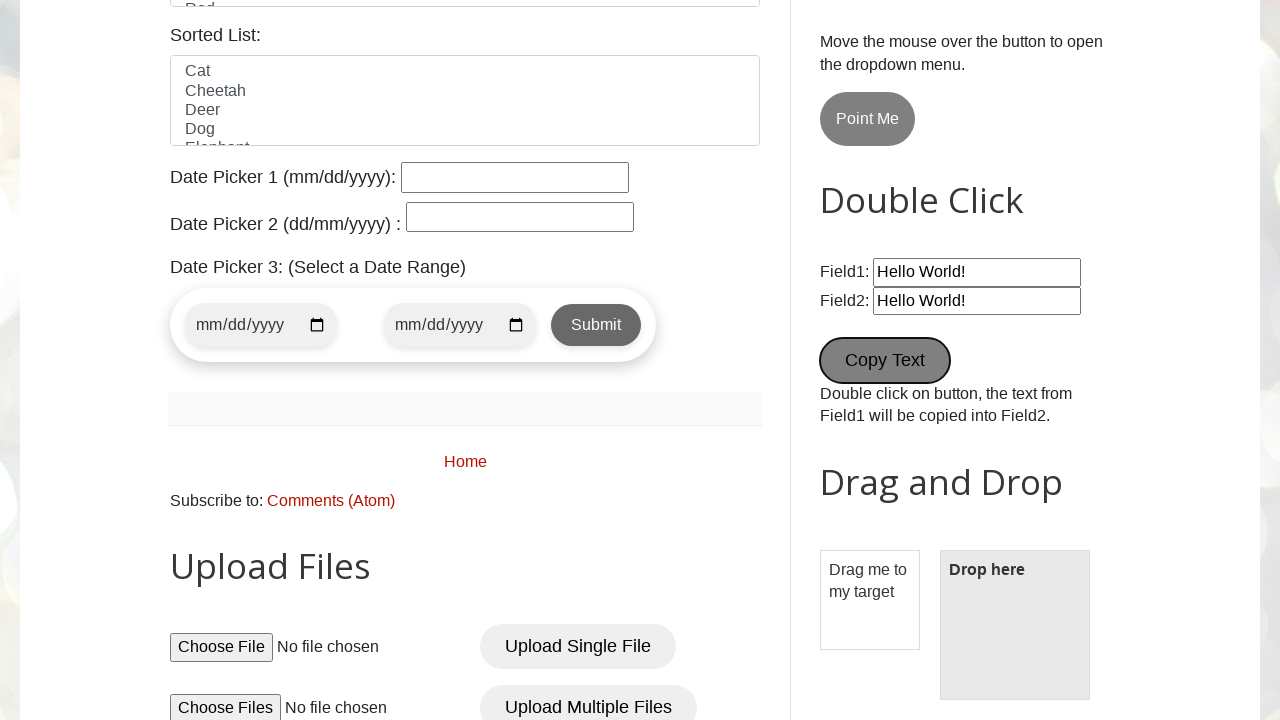

Dragged 'Drag me to my target' element to 'Drop here' target at (1015, 570)
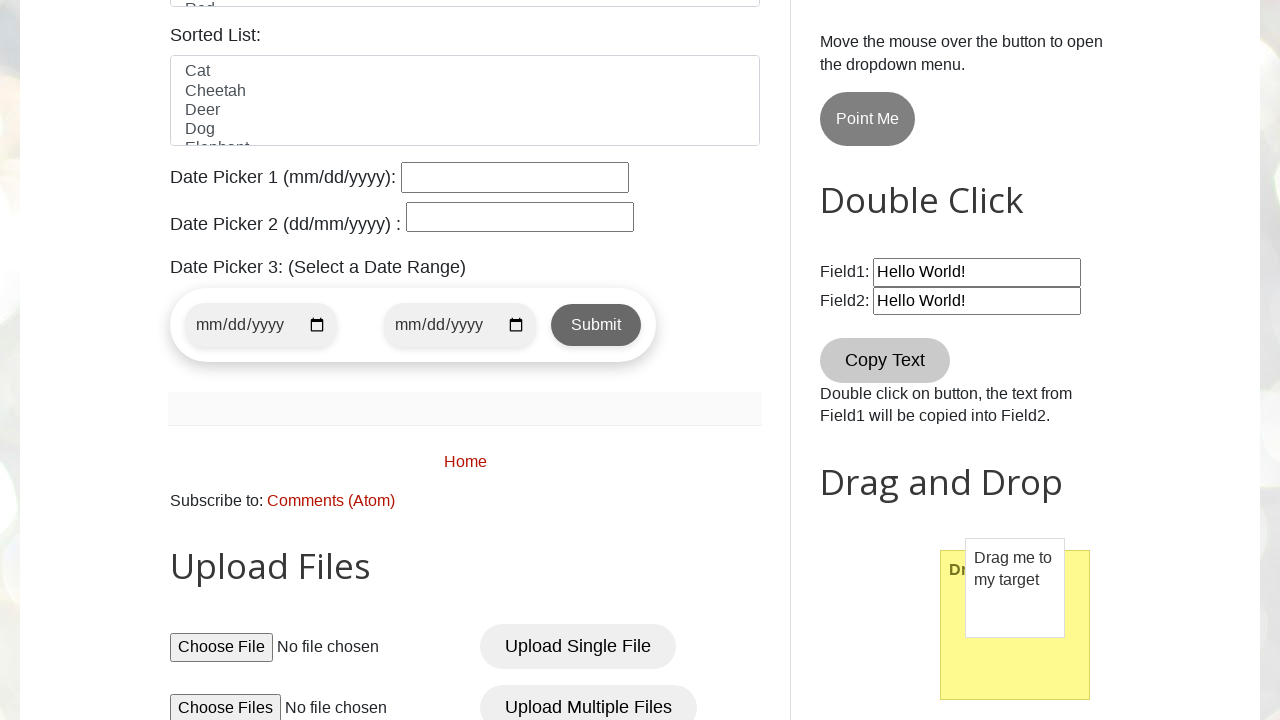

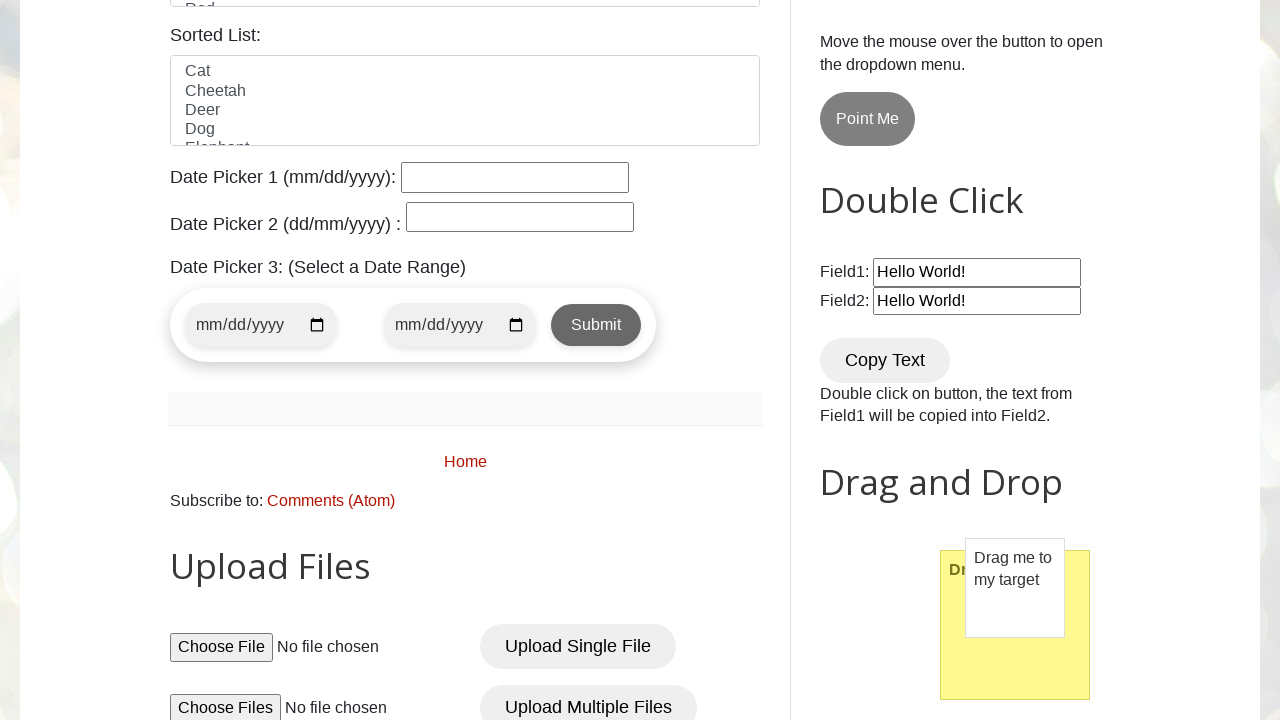